Verifies the main header text on the GitHub CLI page contains the expected tagline

Starting URL: https://cli.github.com/

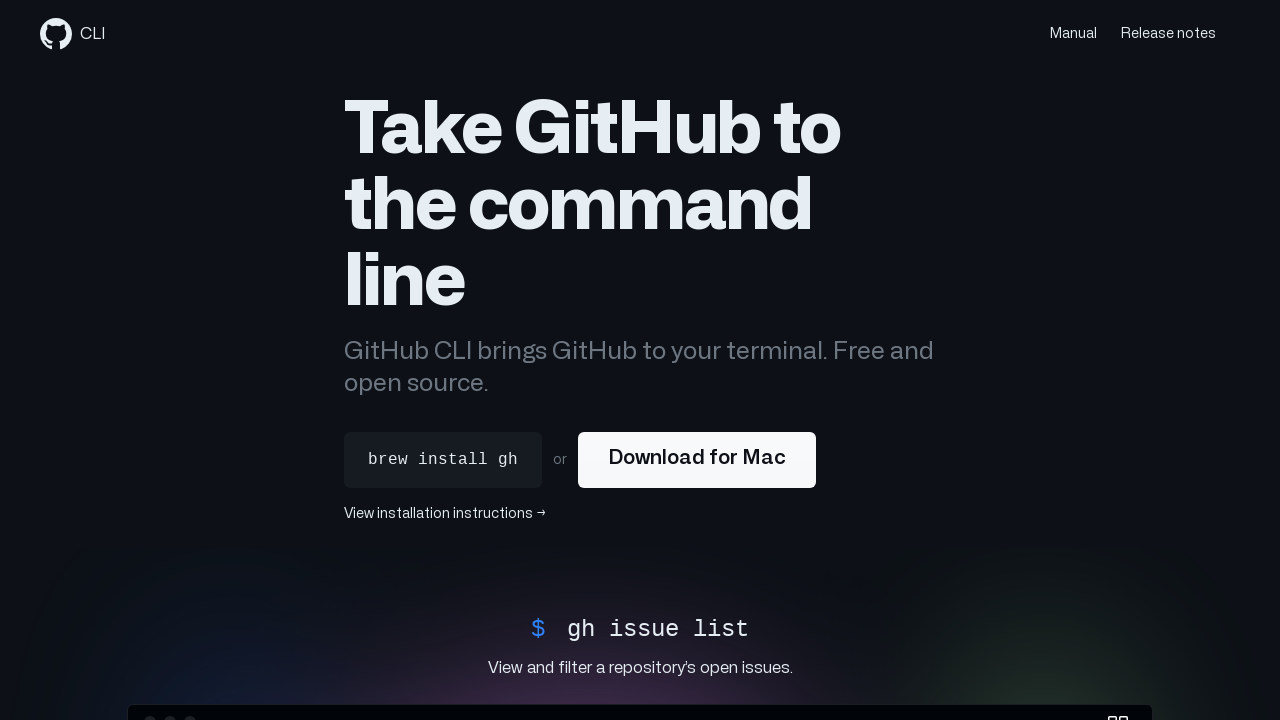

Navigated to GitHub CLI page
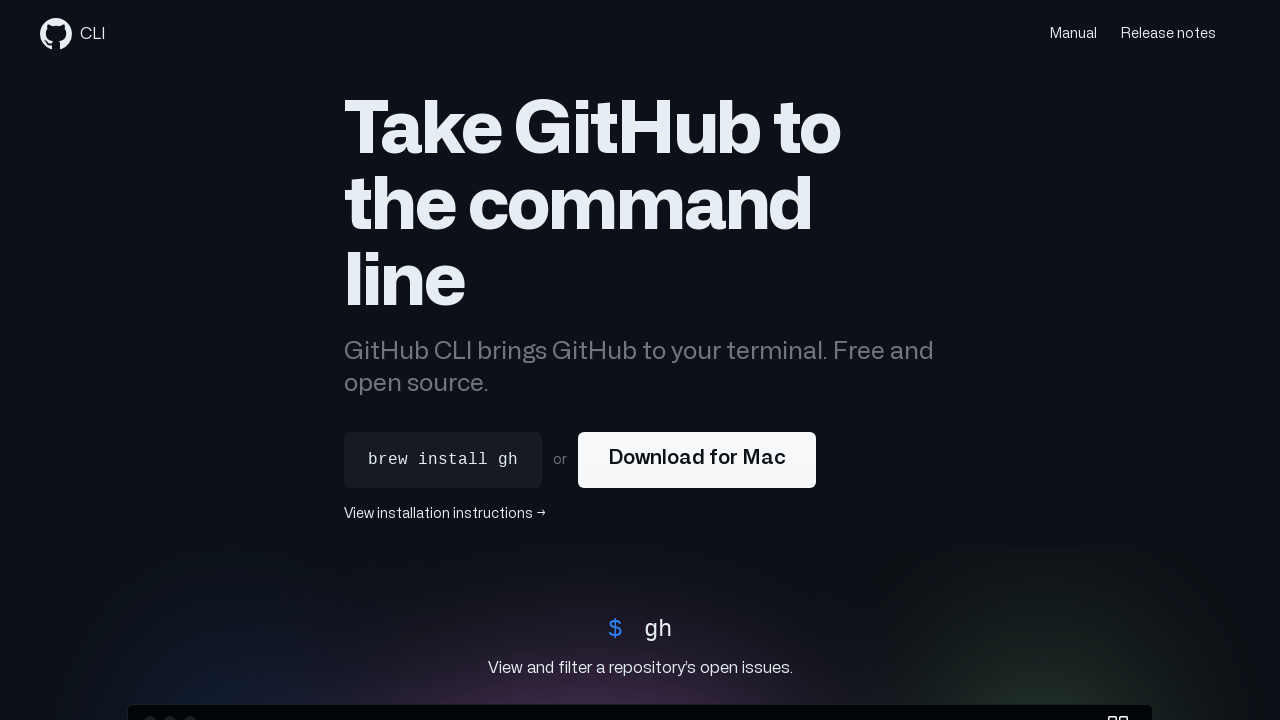

Located main header element
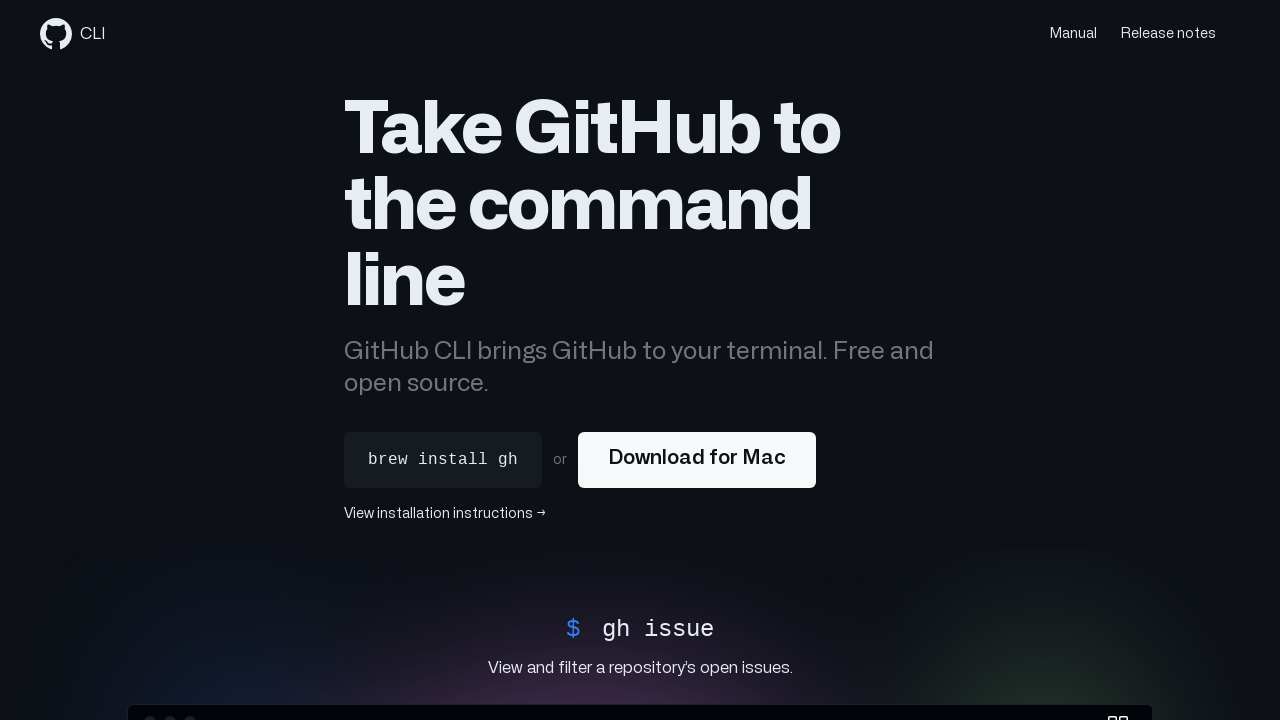

Main header became visible
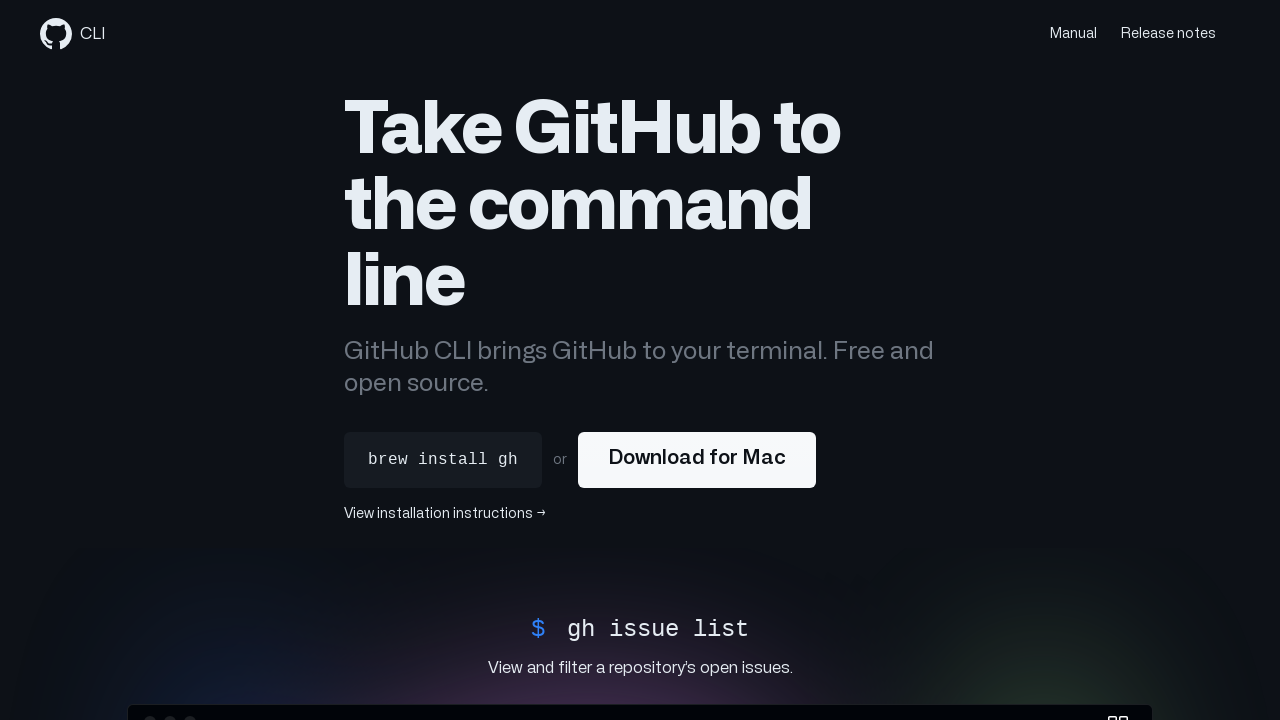

Retrieved header text: 'Take GitHub to the command line'
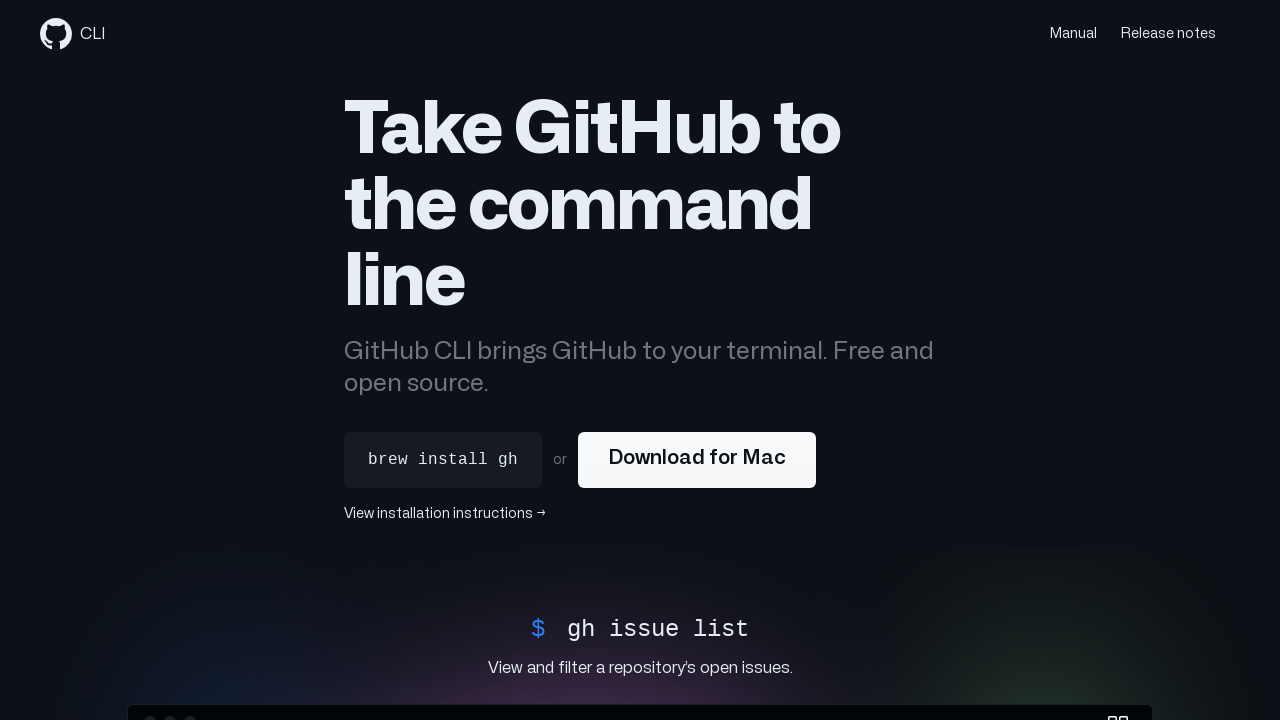

Verified header contains expected tagline 'Take GitHub to the command line'
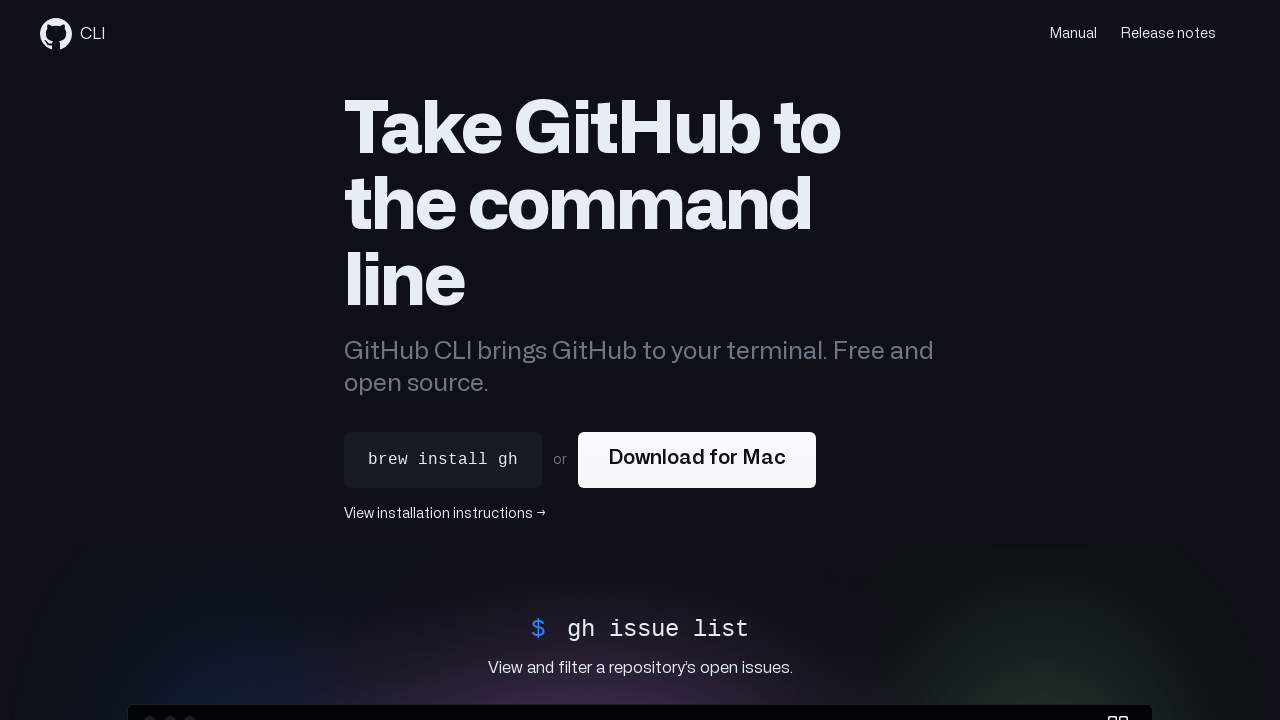

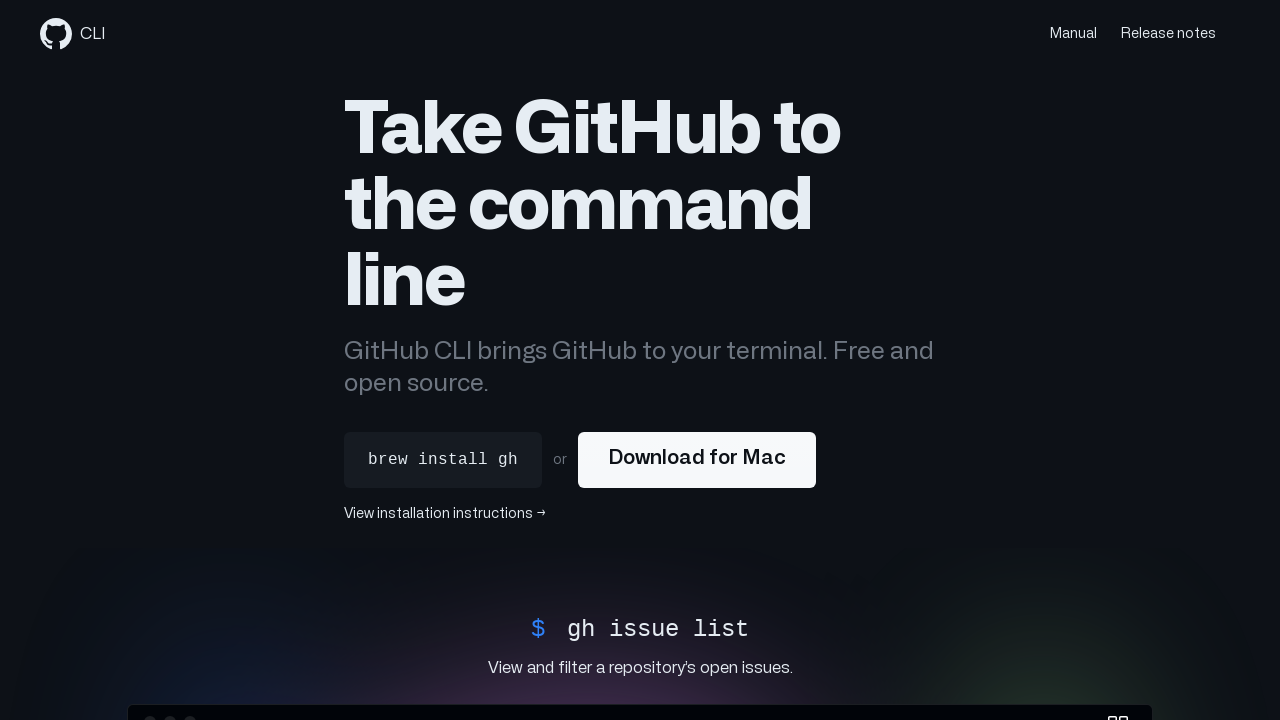